Tests the multiplication functionality of an online calculator by entering 200 × 350 and verifying the result display

Starting URL: https://www.calculator.net/

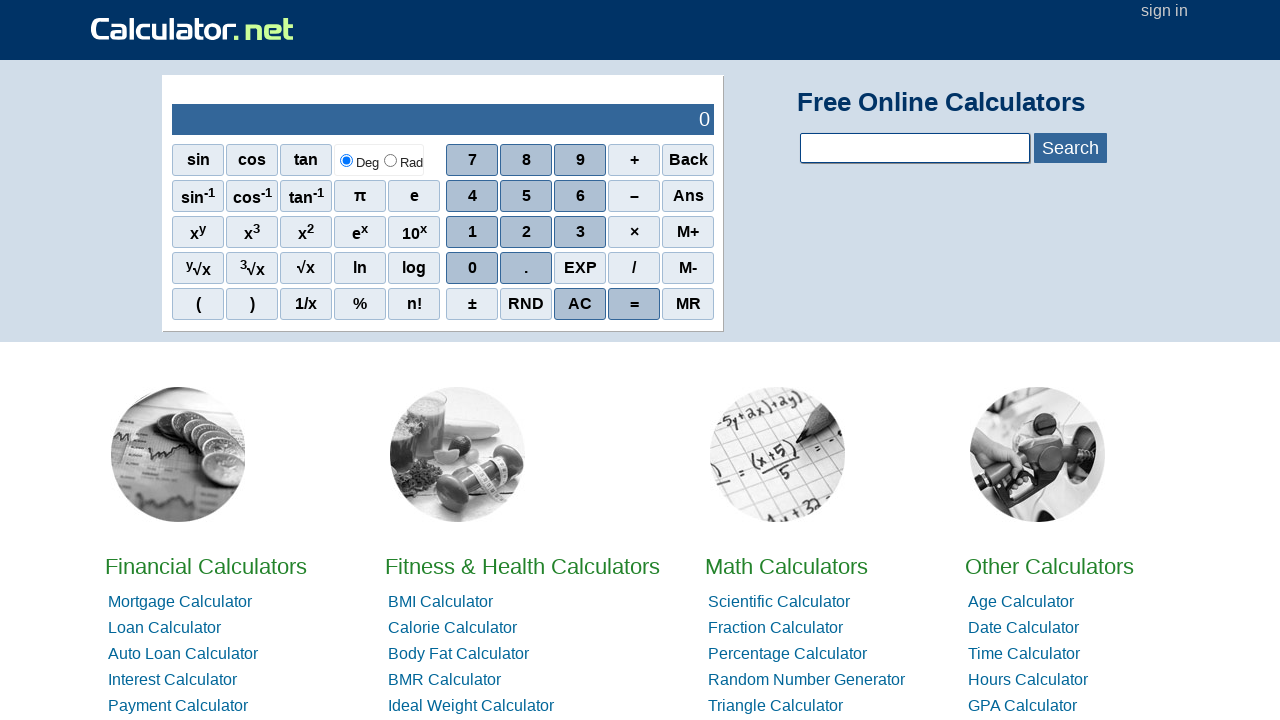

Clicked digit 2 at (526, 232) on span[onclick='r(2)']
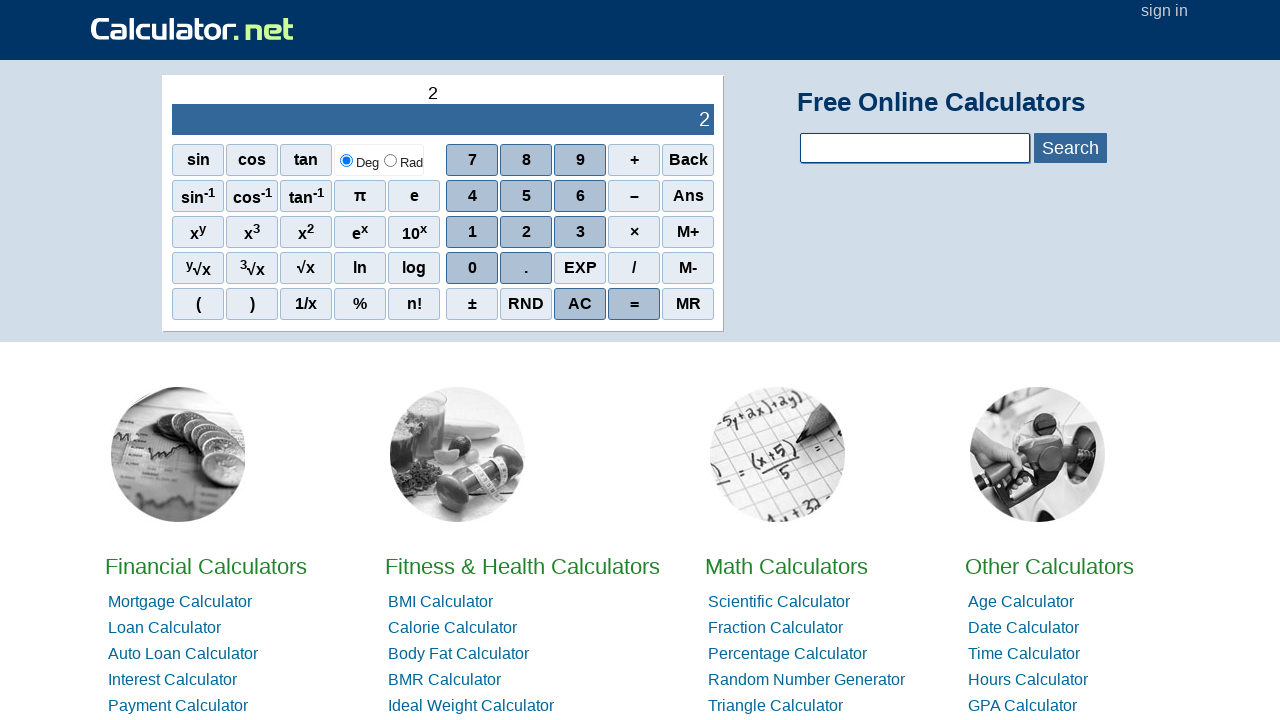

Clicked digit 0 at (472, 268) on span[onclick='r(0)']
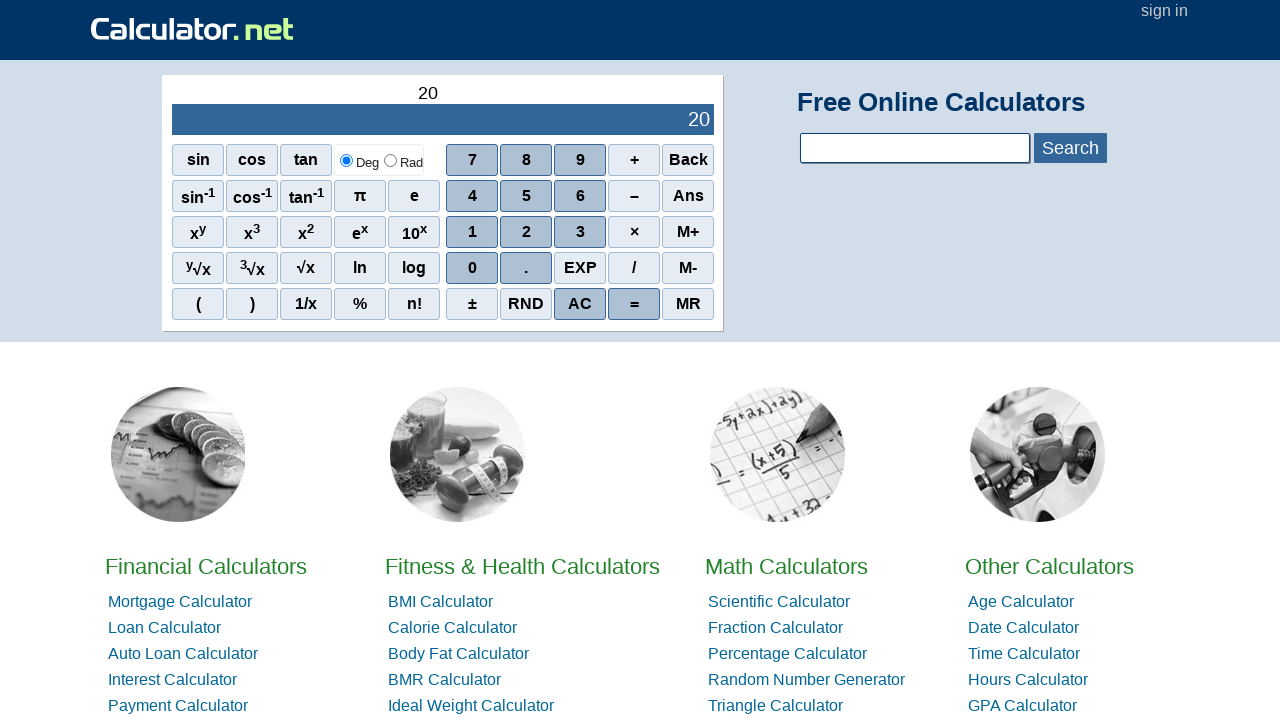

Clicked digit 0 again at (472, 268) on span[onclick='r(0)']
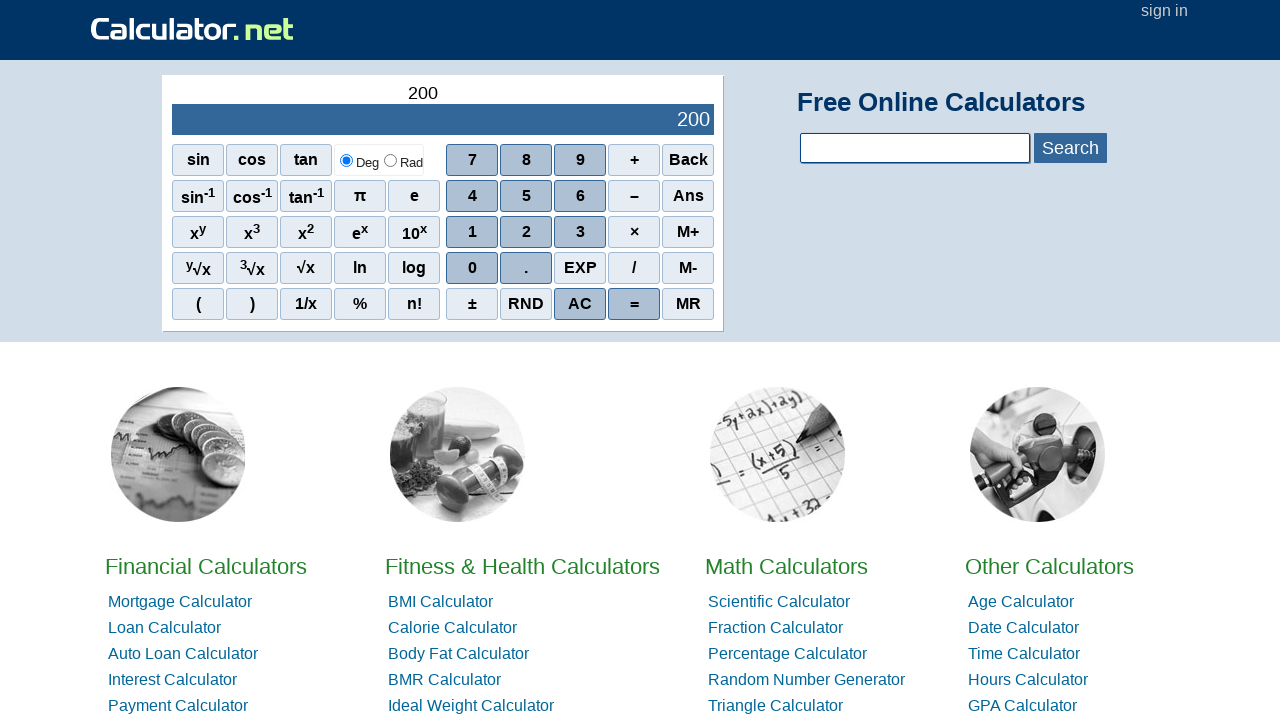

Clicked multiplication operator (×) at (634, 232) on span.sciop:has-text('×')
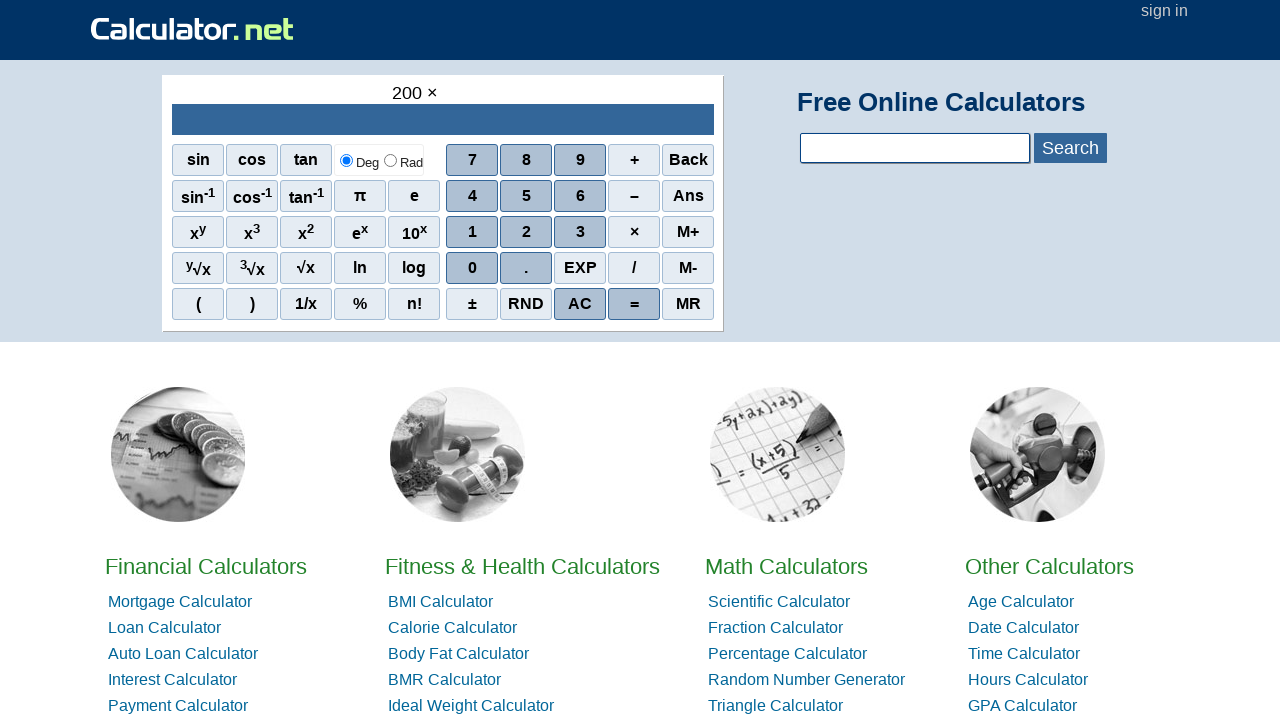

Clicked digit 3 at (580, 232) on span[onclick='r(3)']
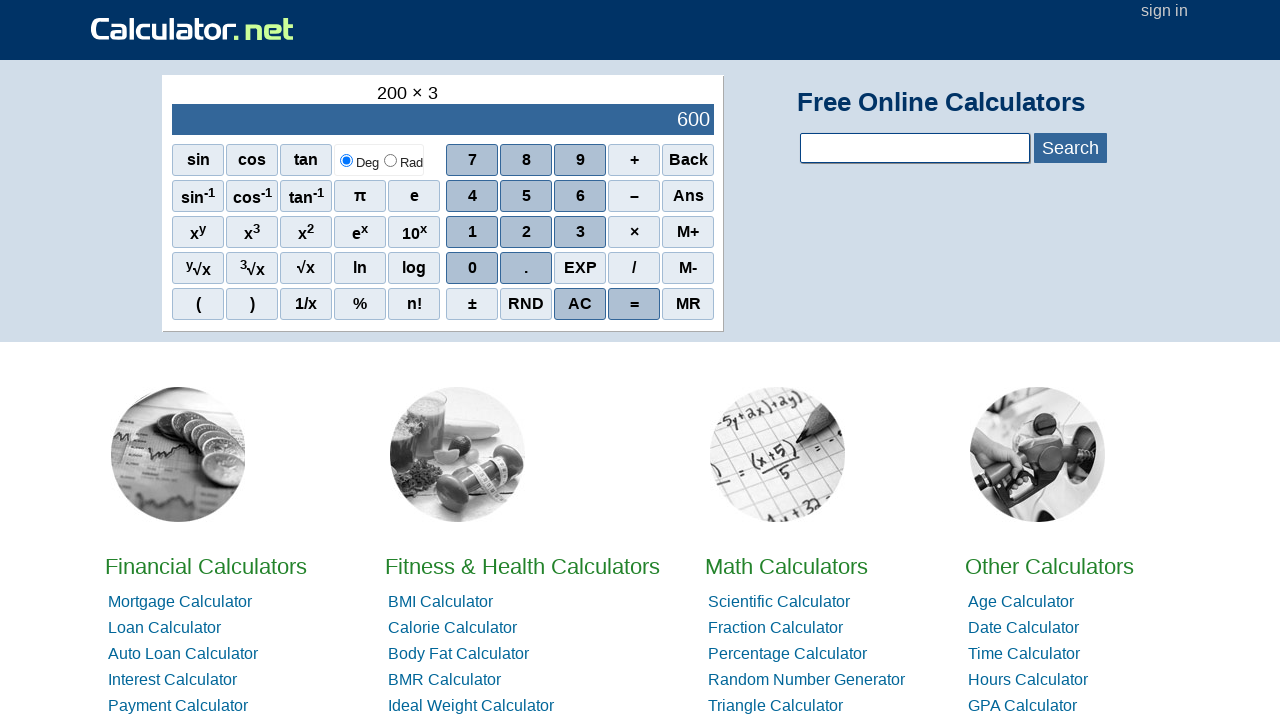

Clicked digit 5 at (526, 196) on span[onclick='r(5)']
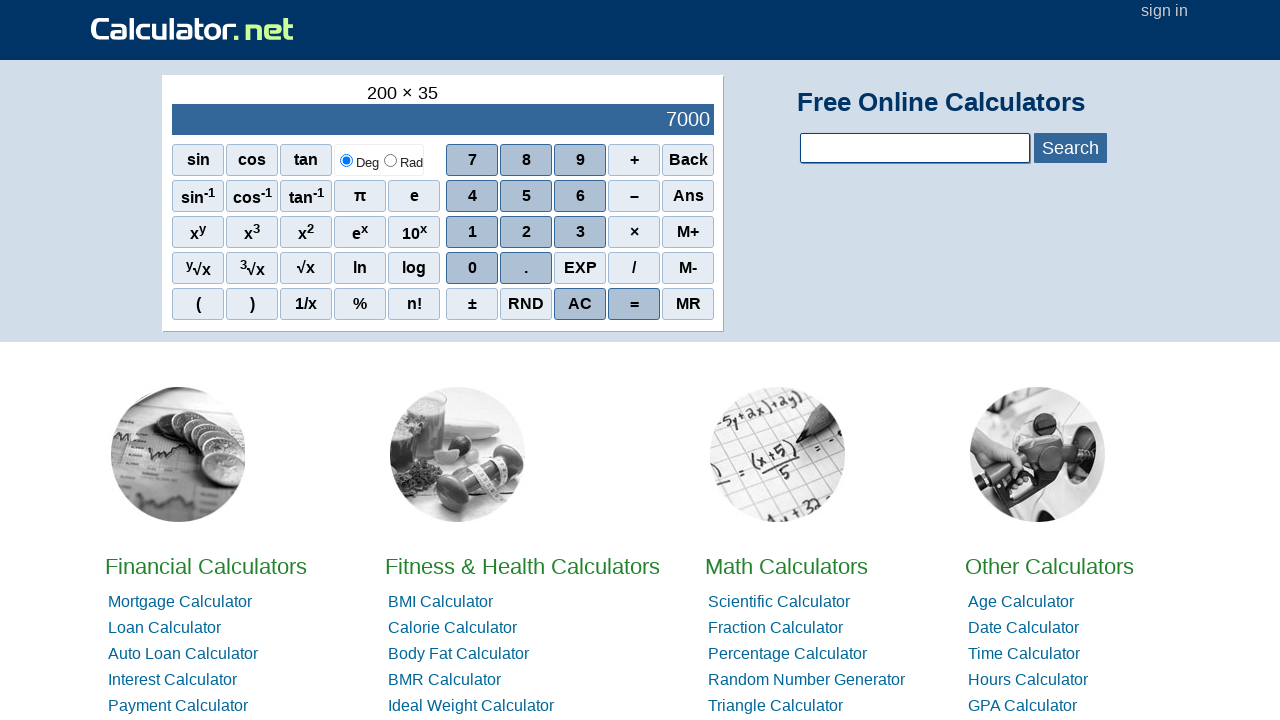

Clicked digit 0 at (472, 268) on span[onclick='r(0)']
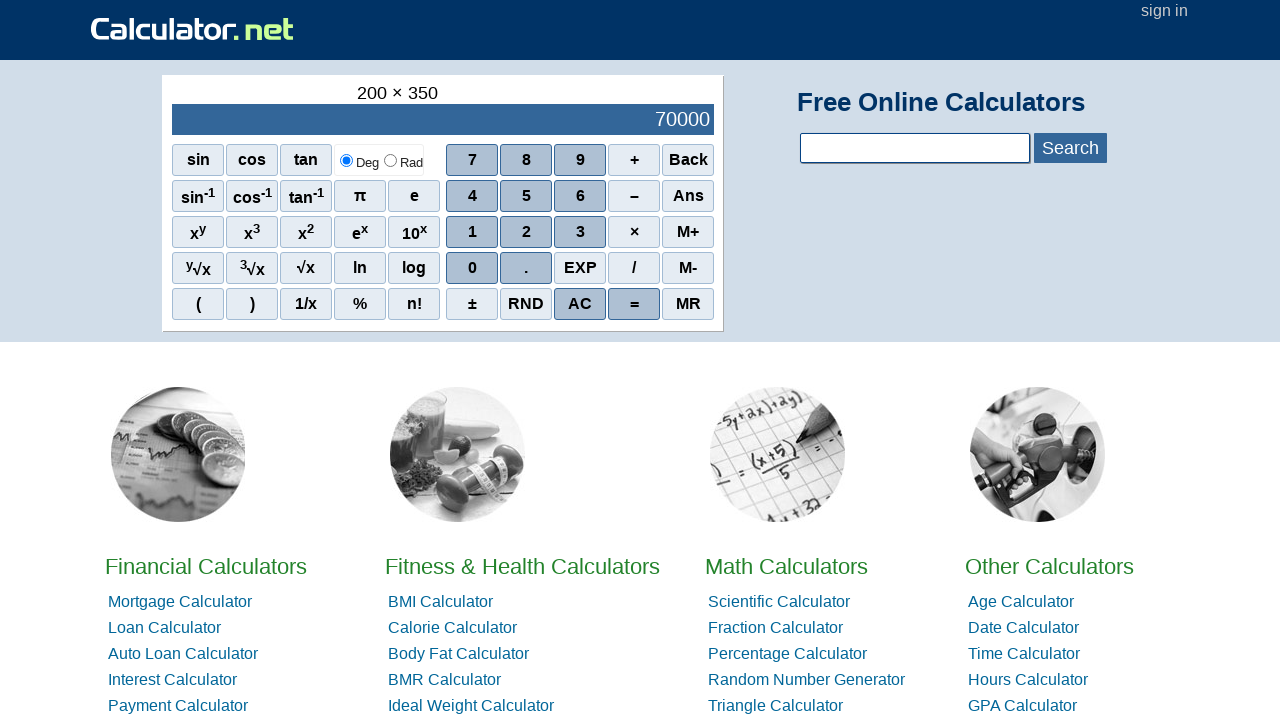

Retrieved calculation result from display:  70000
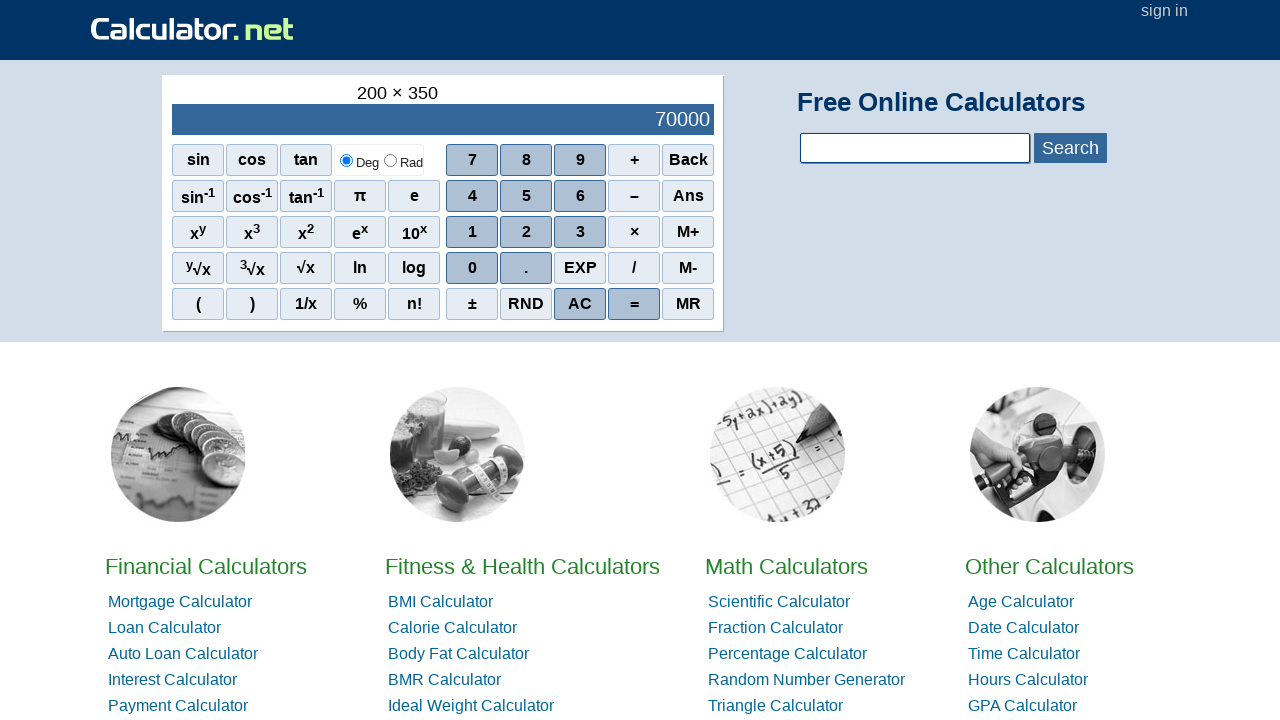

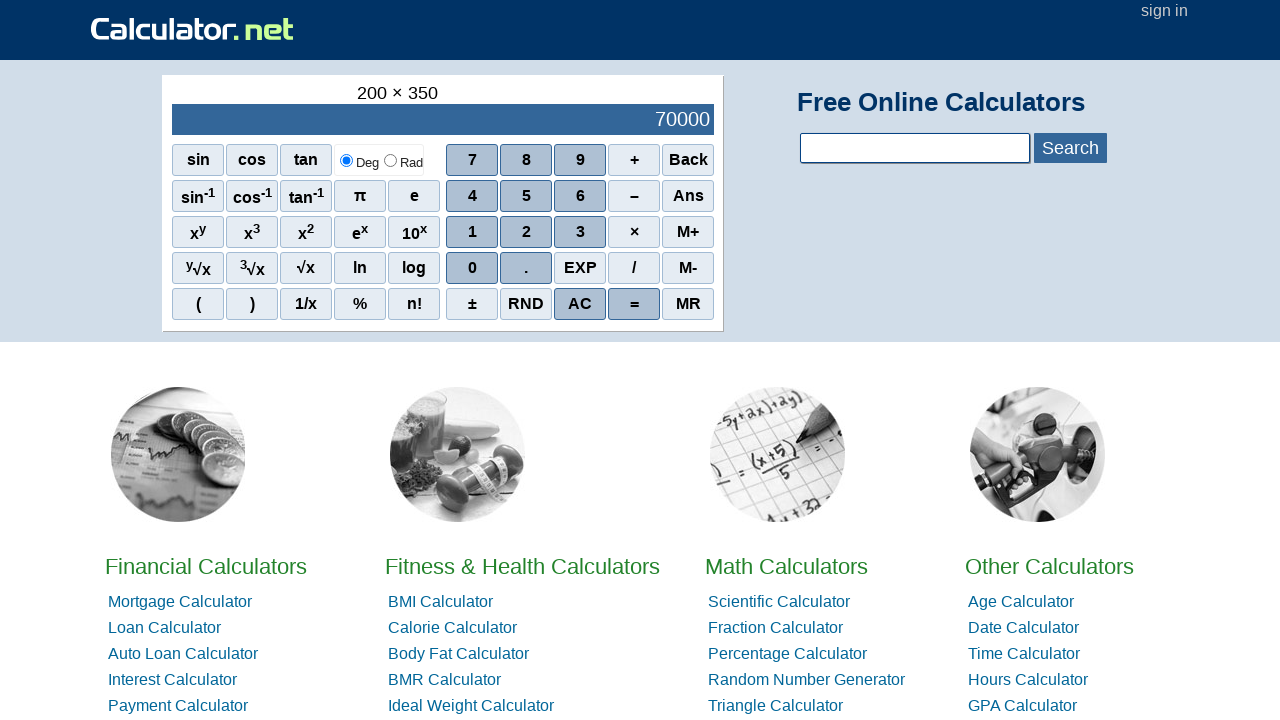